Navigates to a test automation practice blog, scrolls down the page, and performs a right-click context menu action on a button element

Starting URL: https://testautomationpractice.blogspot.com/

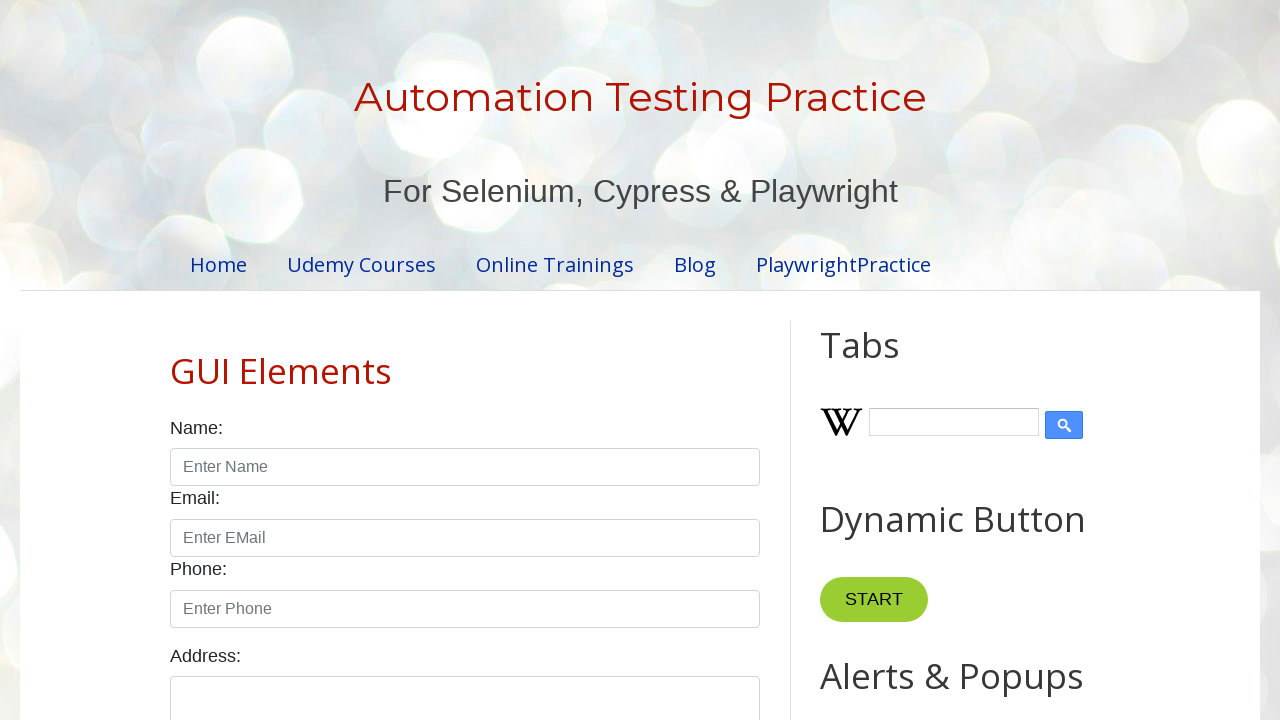

Navigated to test automation practice blog
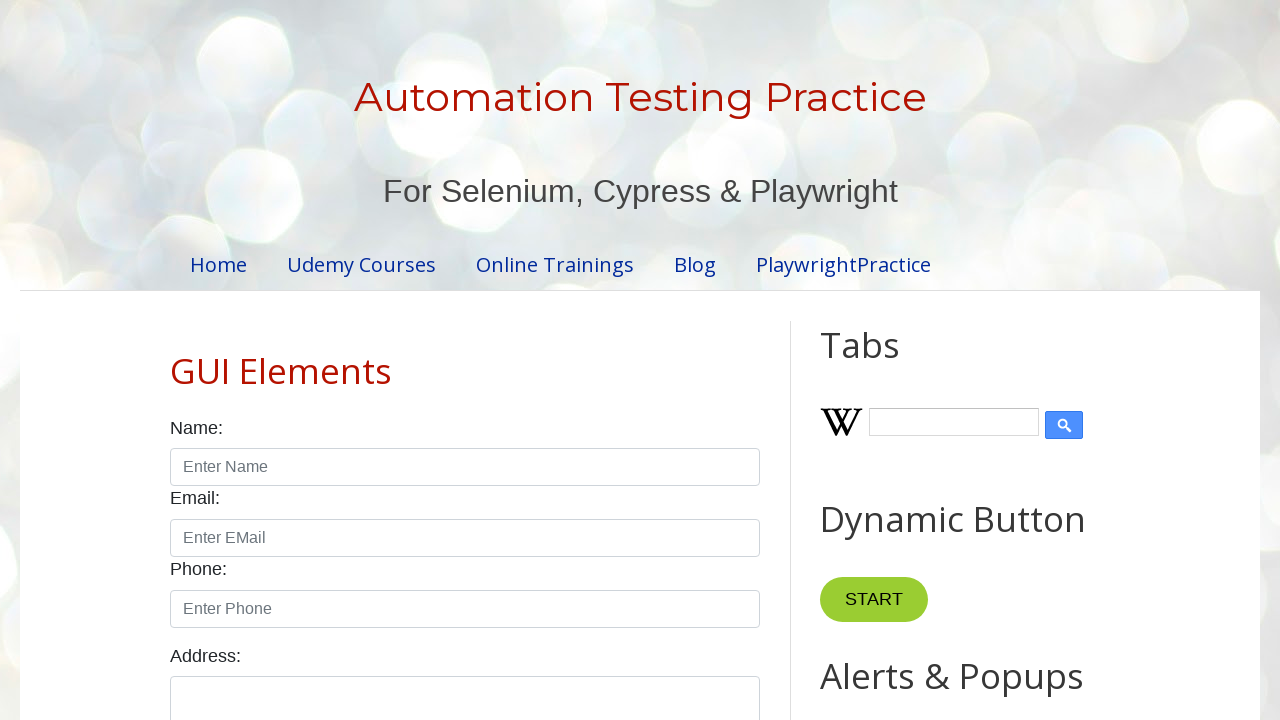

Scrolled down the page by 500 pixels
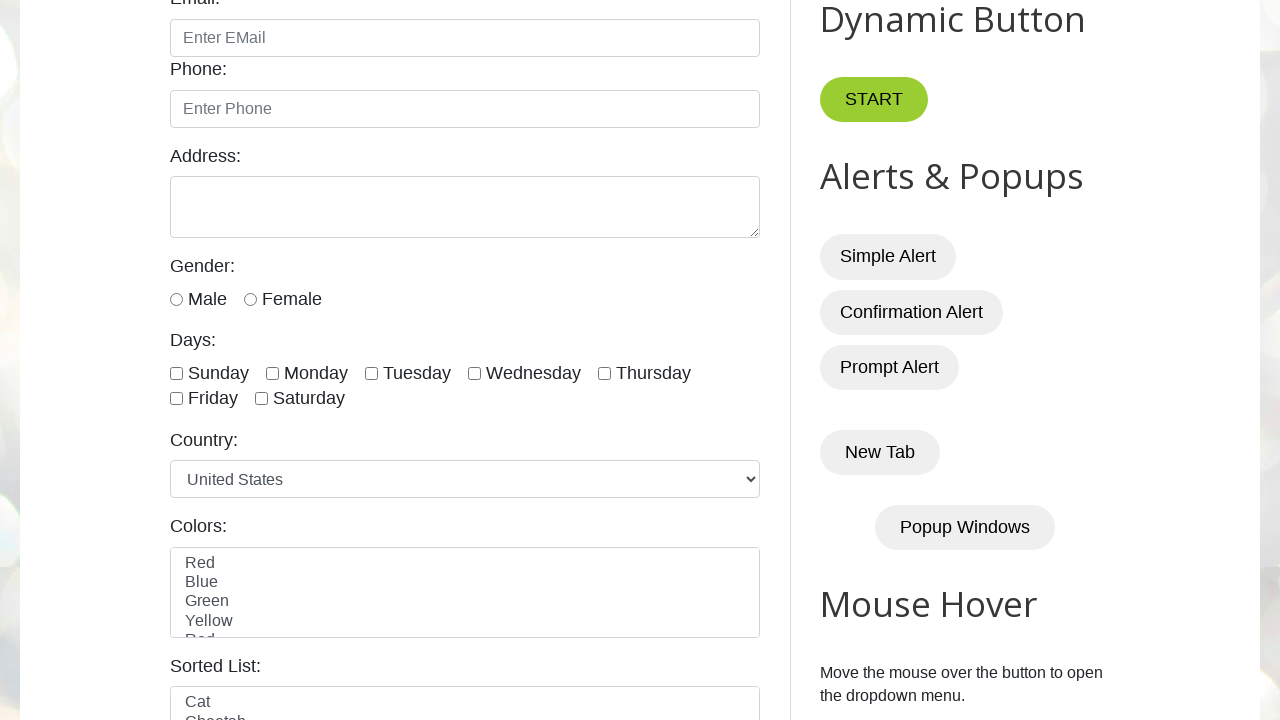

Right-clicked on menu button to open context menu at (885, 360) on //*[@id="HTML10"]/div[1]/button
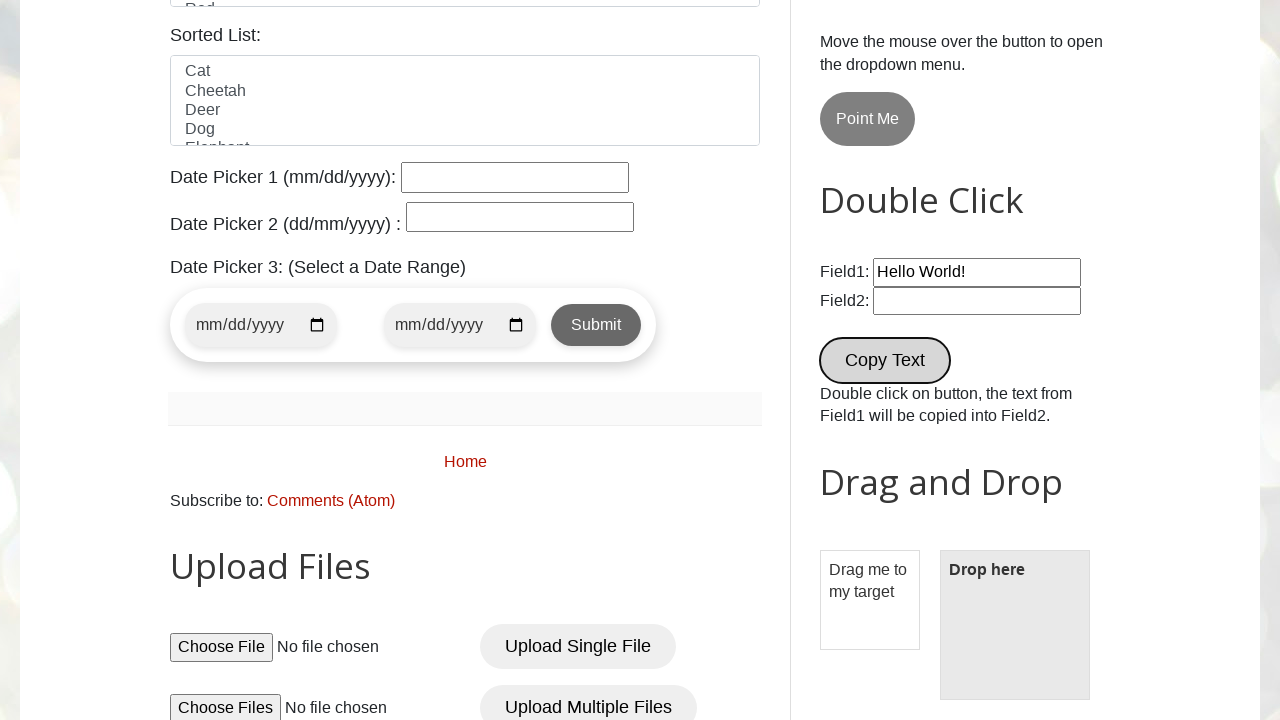

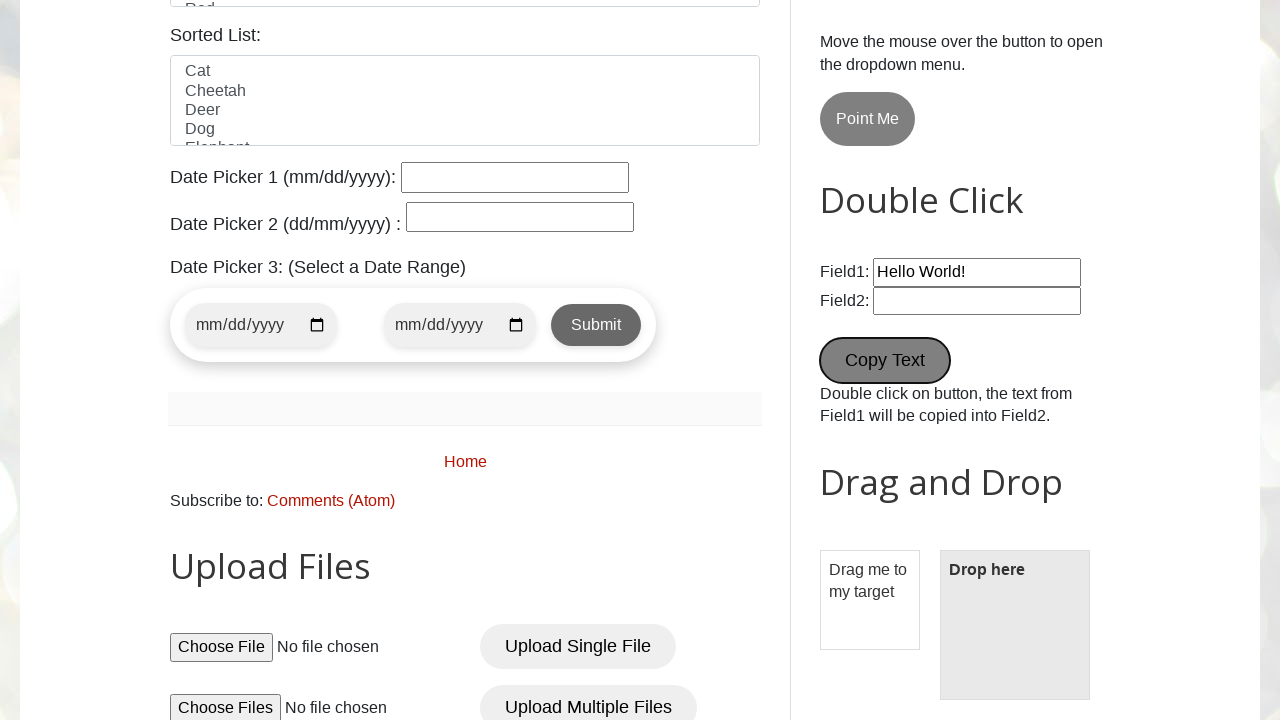